Tests web table by scrolling to it, counting rows and columns, and extracting data from specific row

Starting URL: https://www.rahulshettyacademy.com/AutomationPractice/

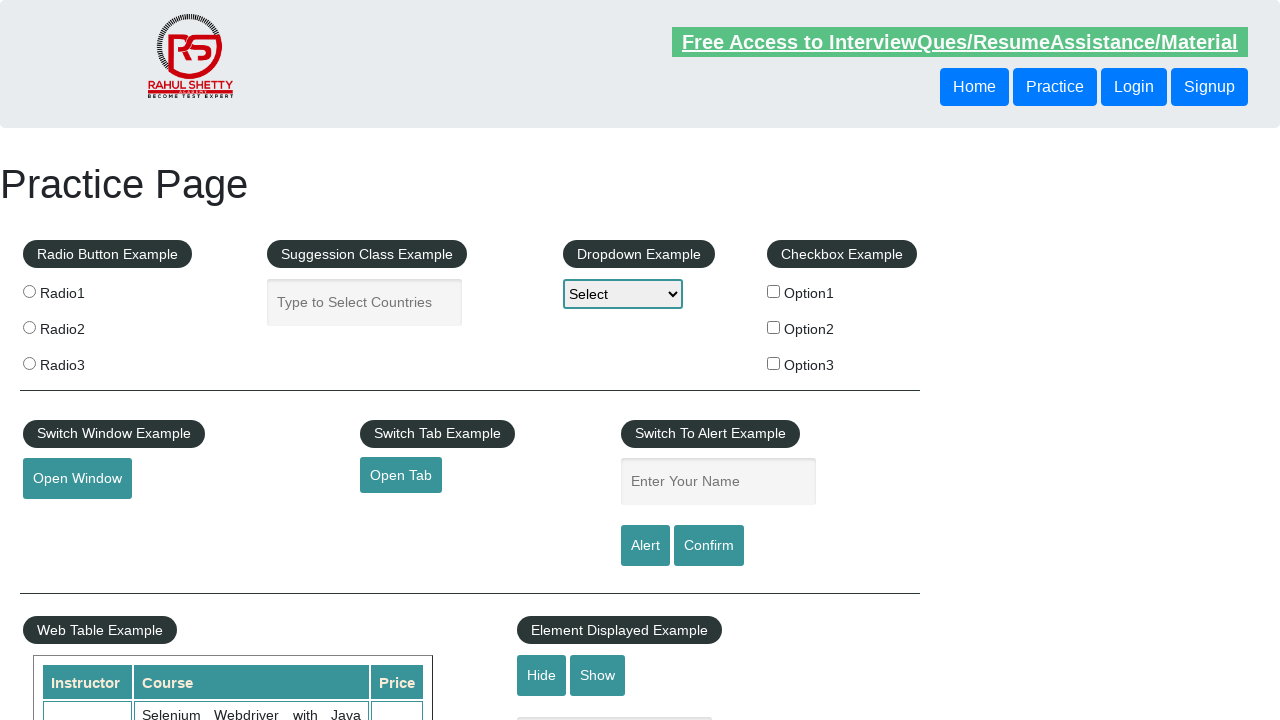

Scrolled down 600px to view the table
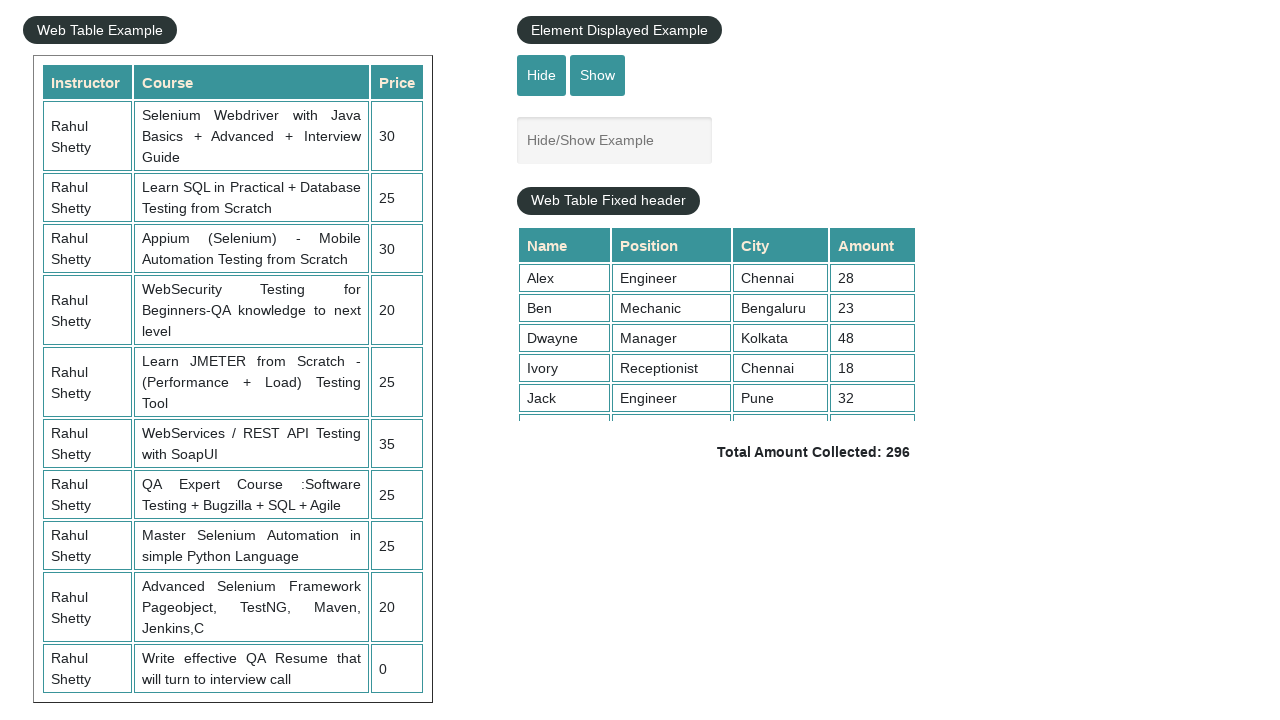

Counted table rows: 11 rows found
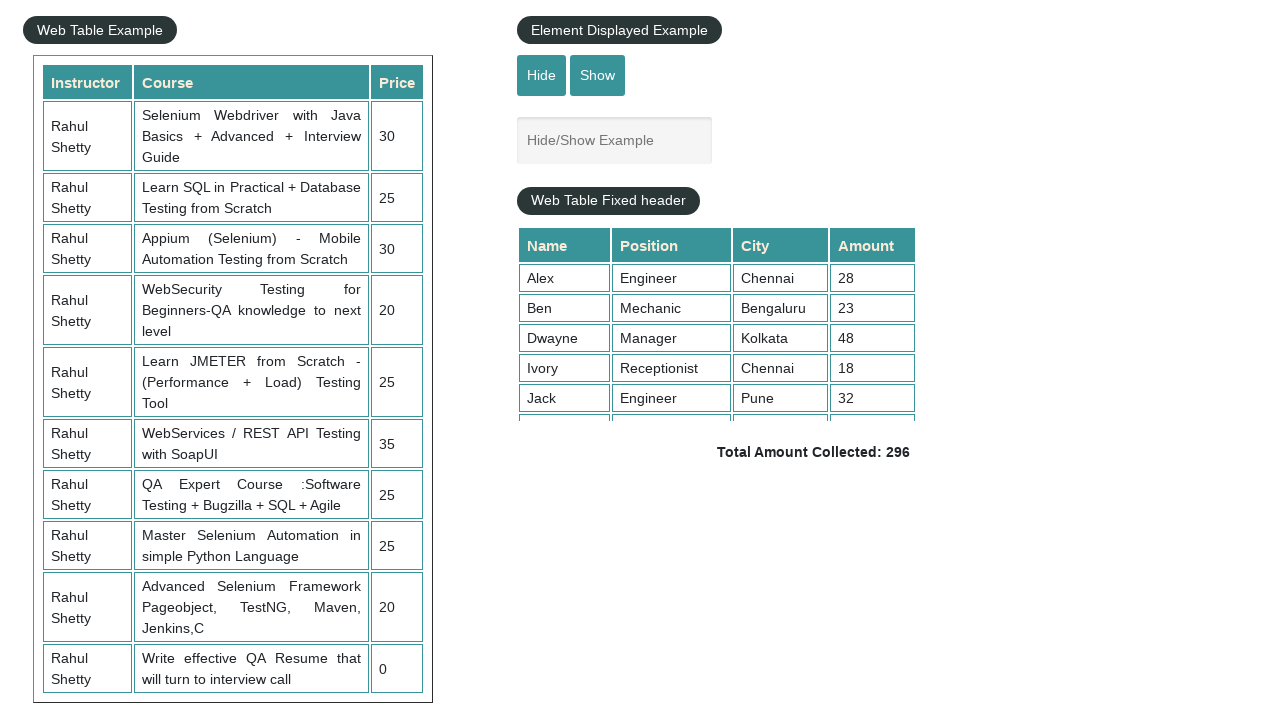

Counted table columns: 3 columns found
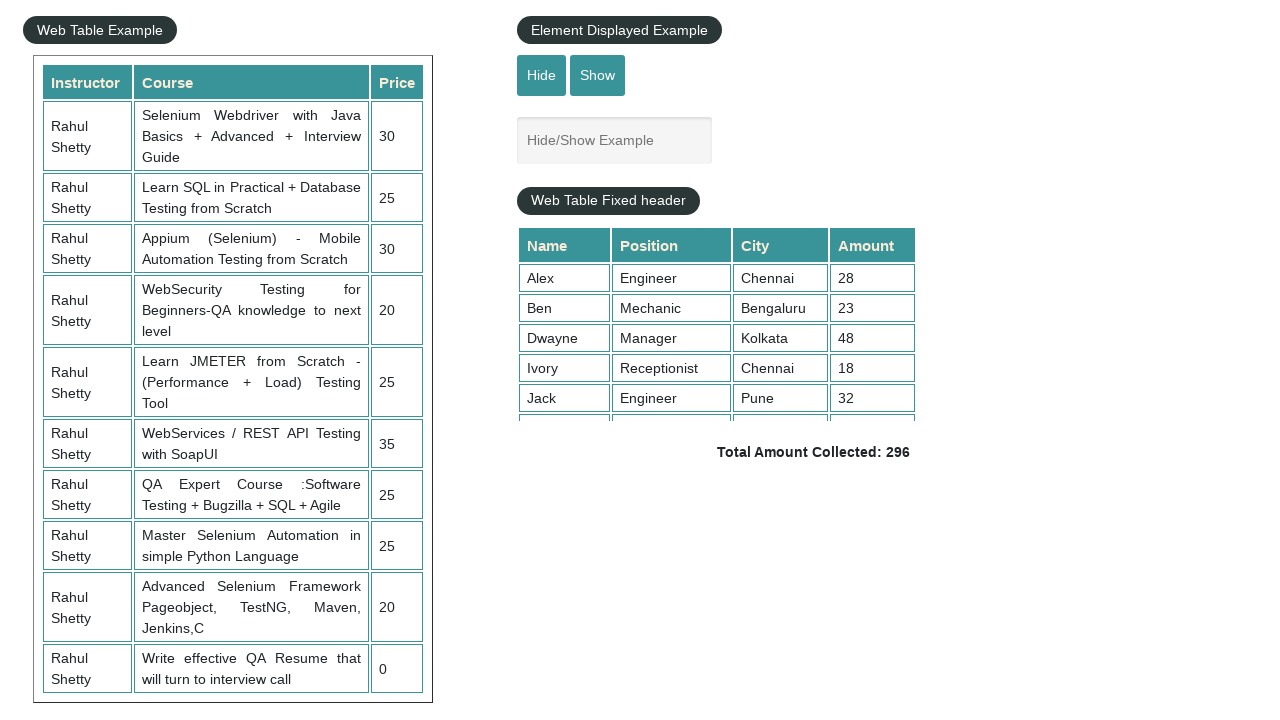

Located third row data with 1 element(s)
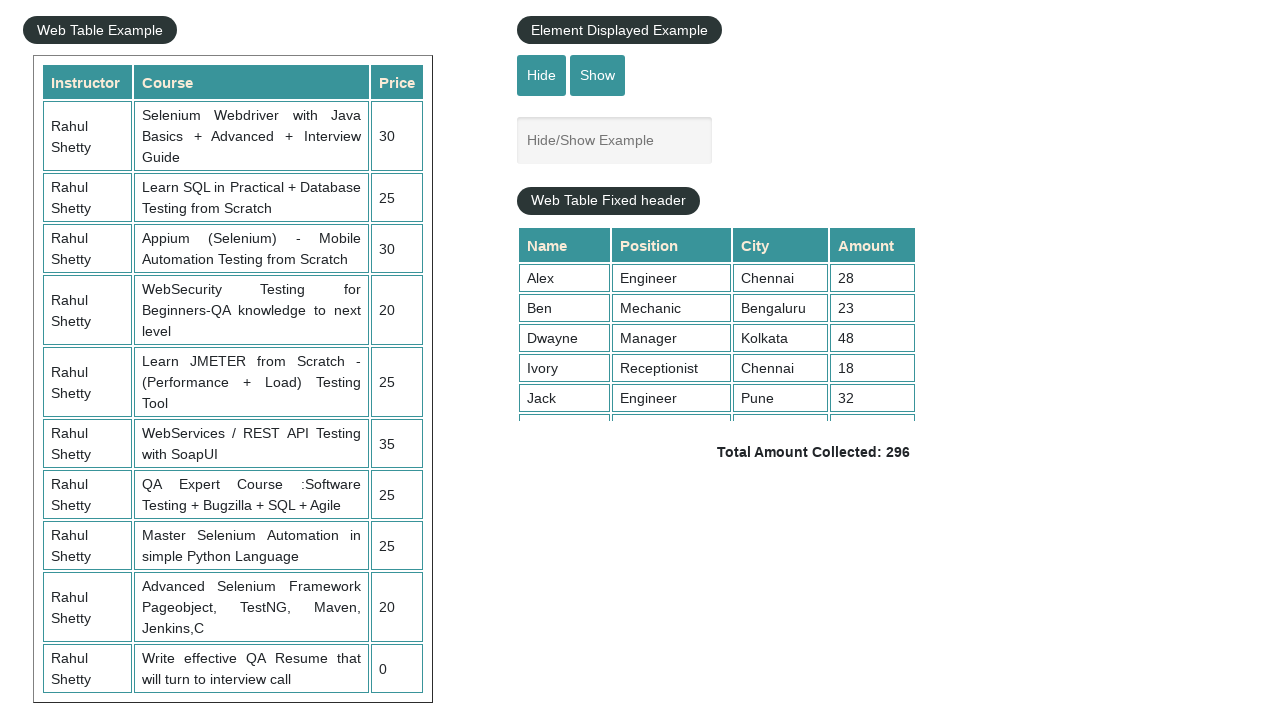

Extracted third row data: 
                            Rahul Shetty
                            Learn SQL in Practical + Database Testing from Scratch
                            25
                        
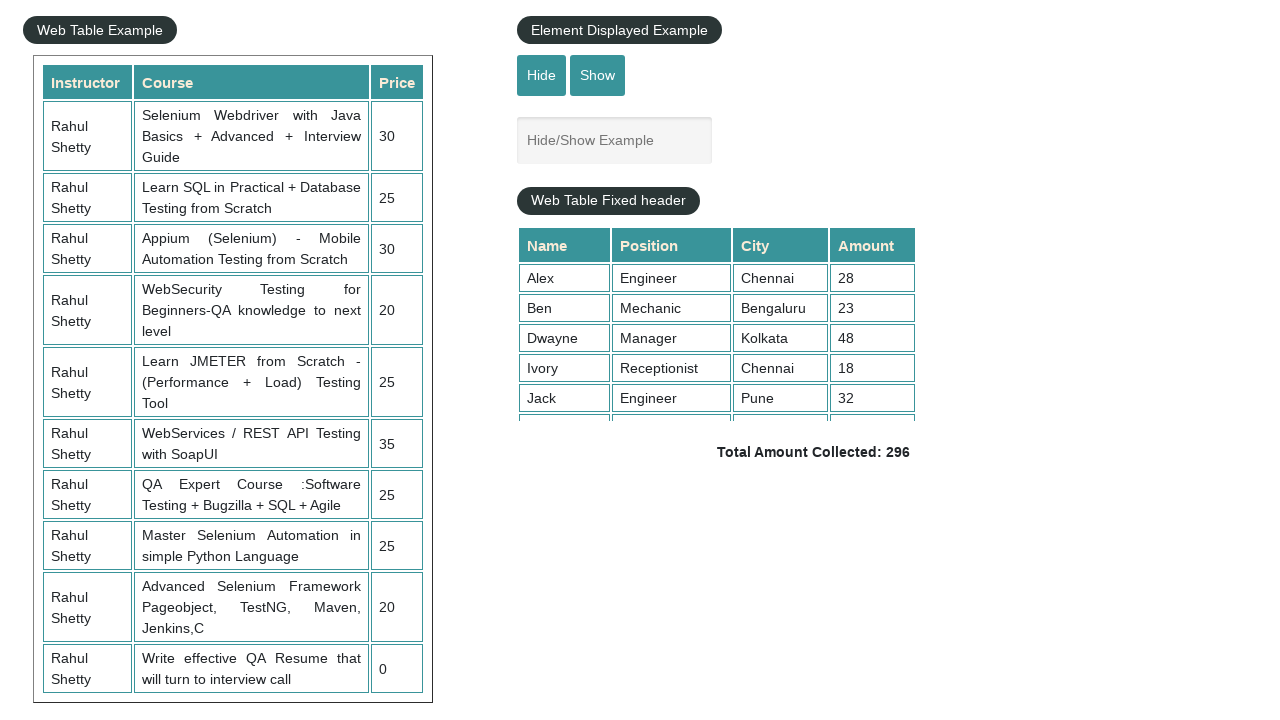

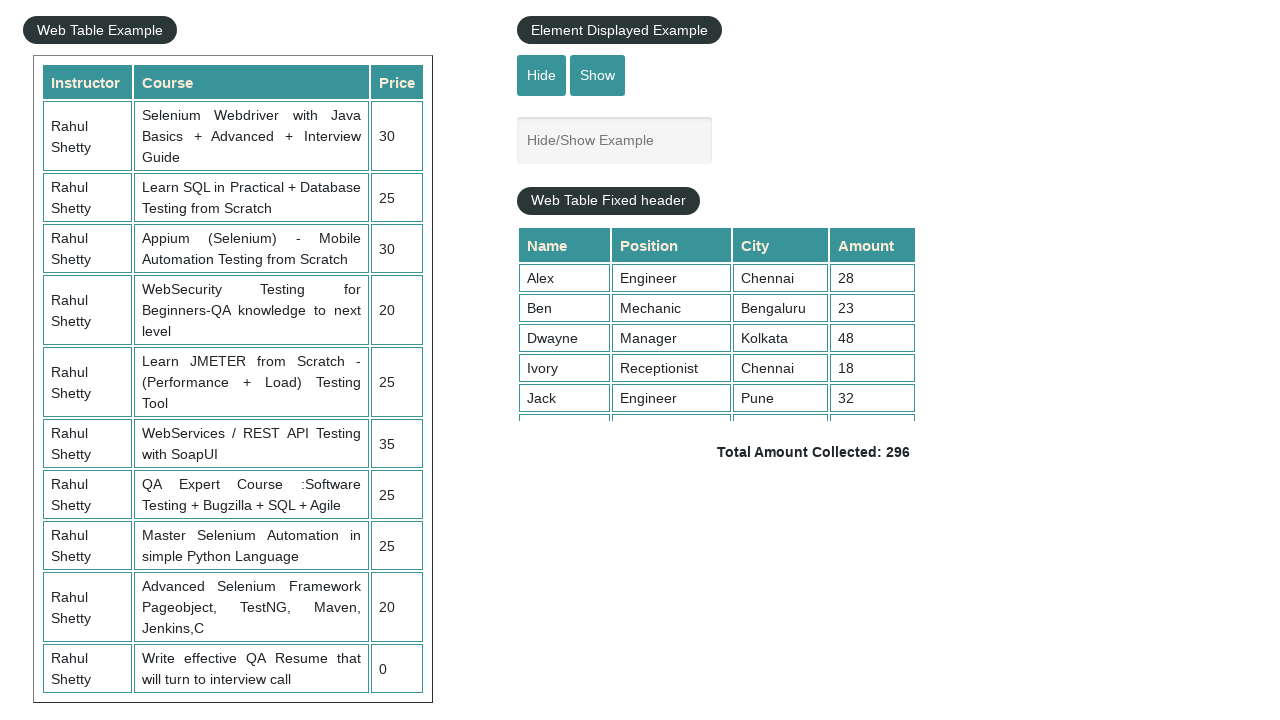